Navigates to Rediff.com and clicks on the Videos link

Starting URL: https://rediff.com

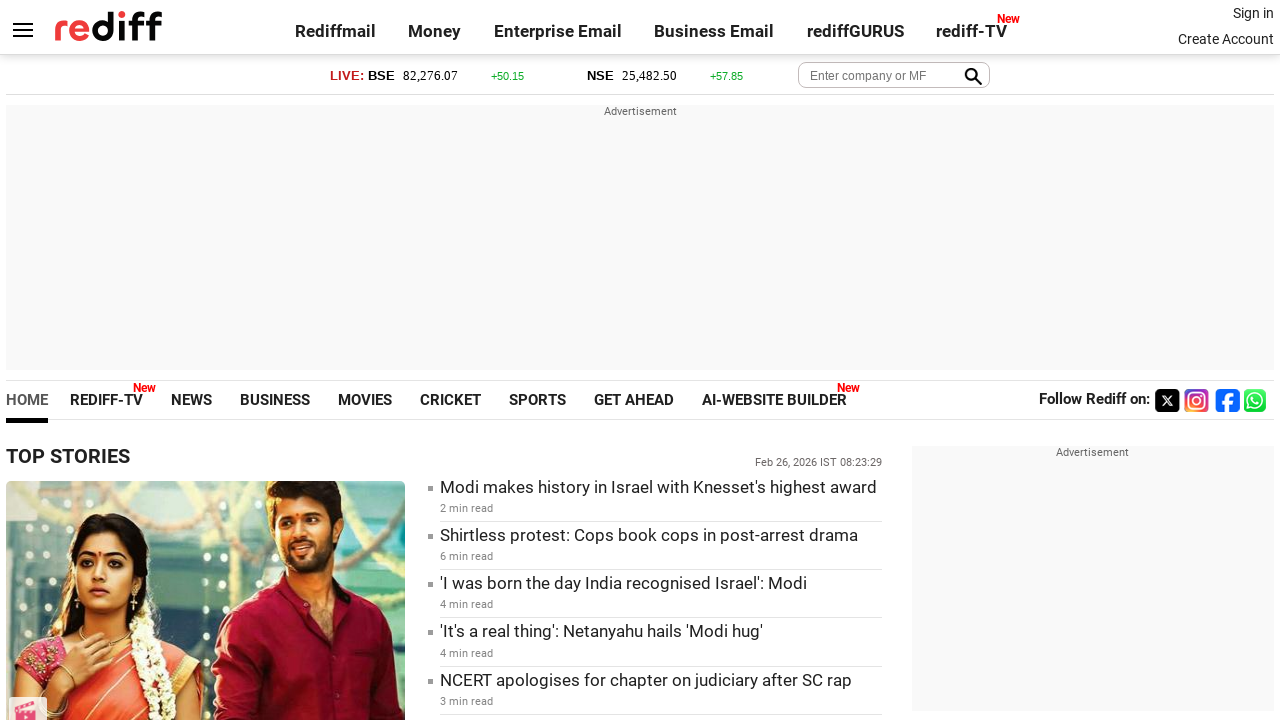

Navigated to https://rediff.com
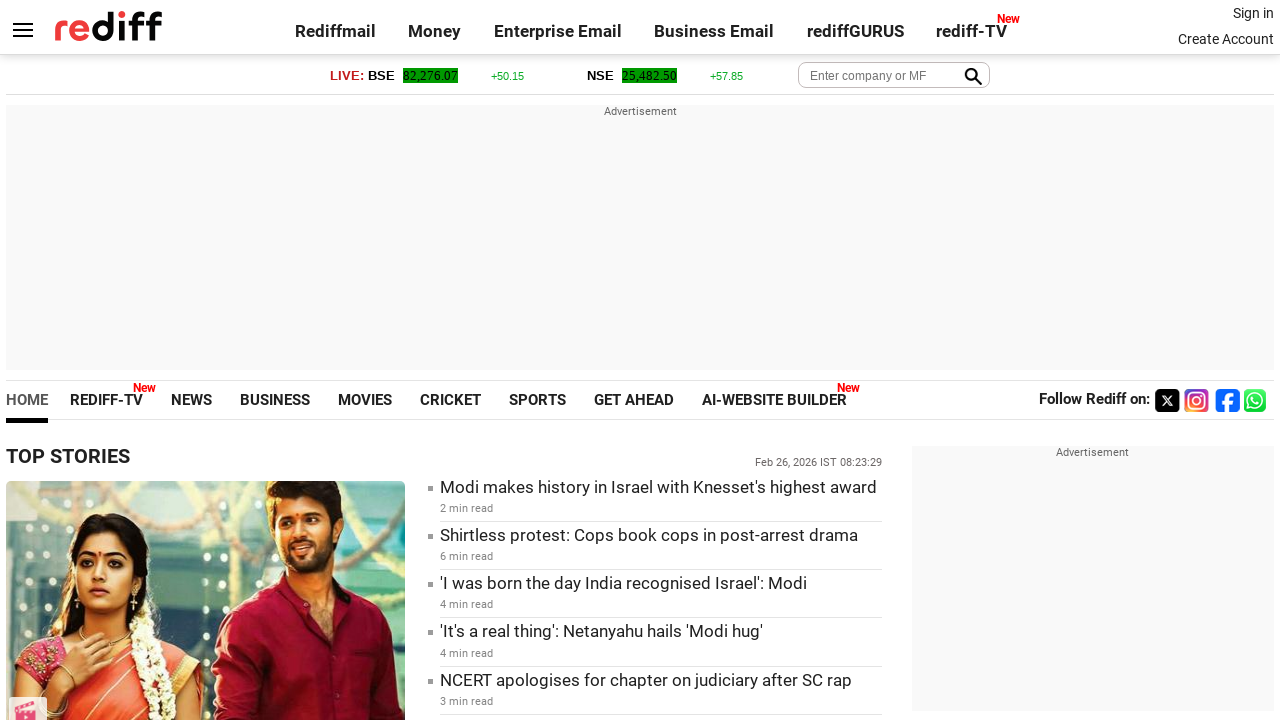

Clicked on Videos link at (761, 632) on text='Videos'
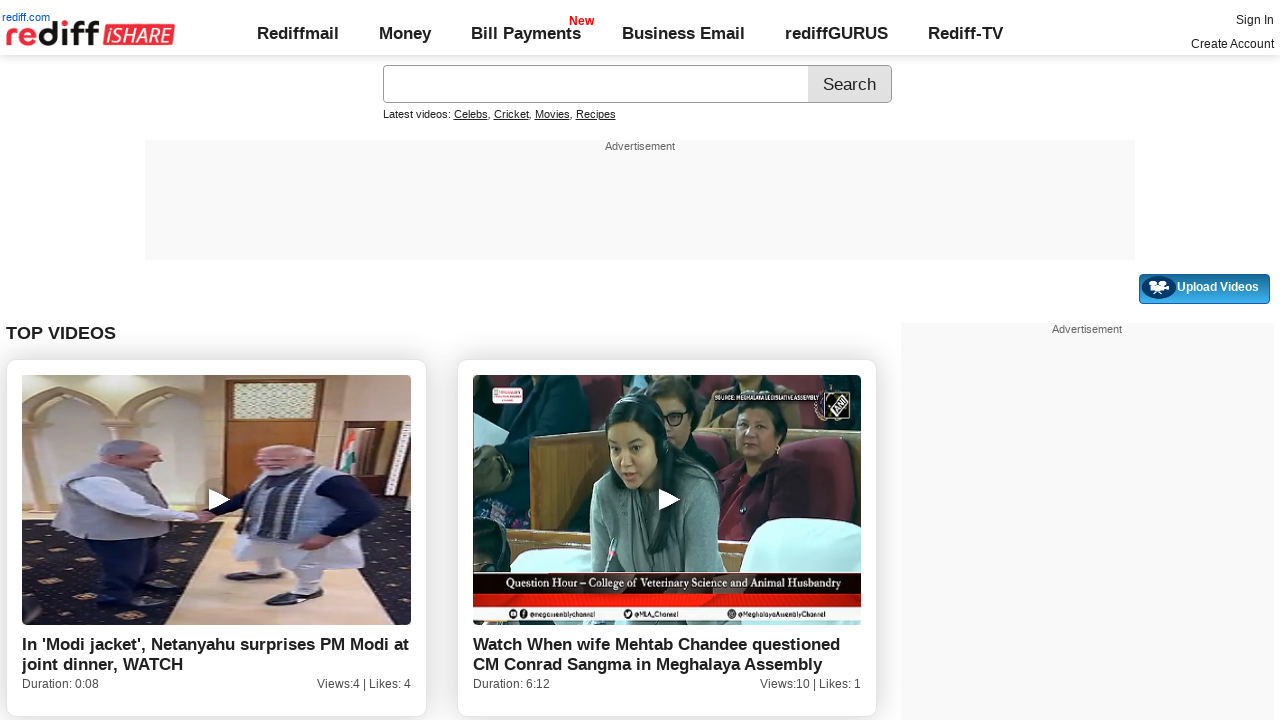

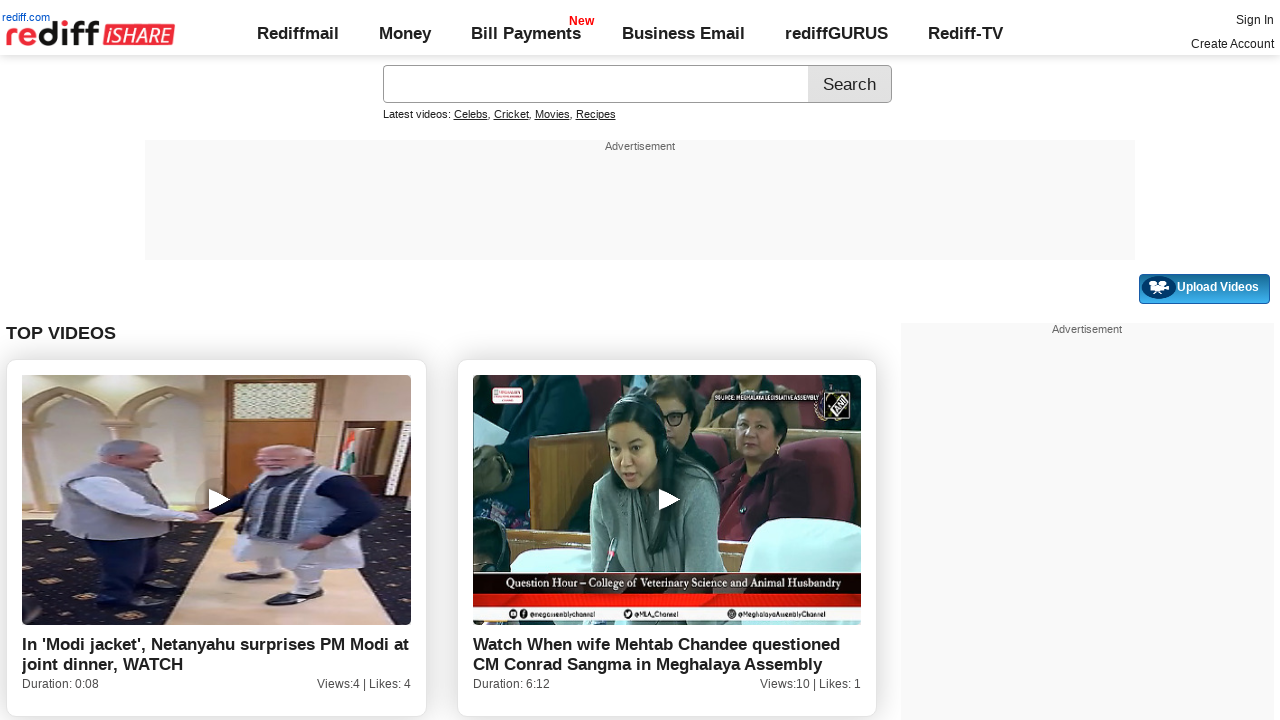